Tests clicking a button that ignores DOM click events, then refreshes the page and attempts to click it again

Starting URL: http://uitestingplayground.com/click

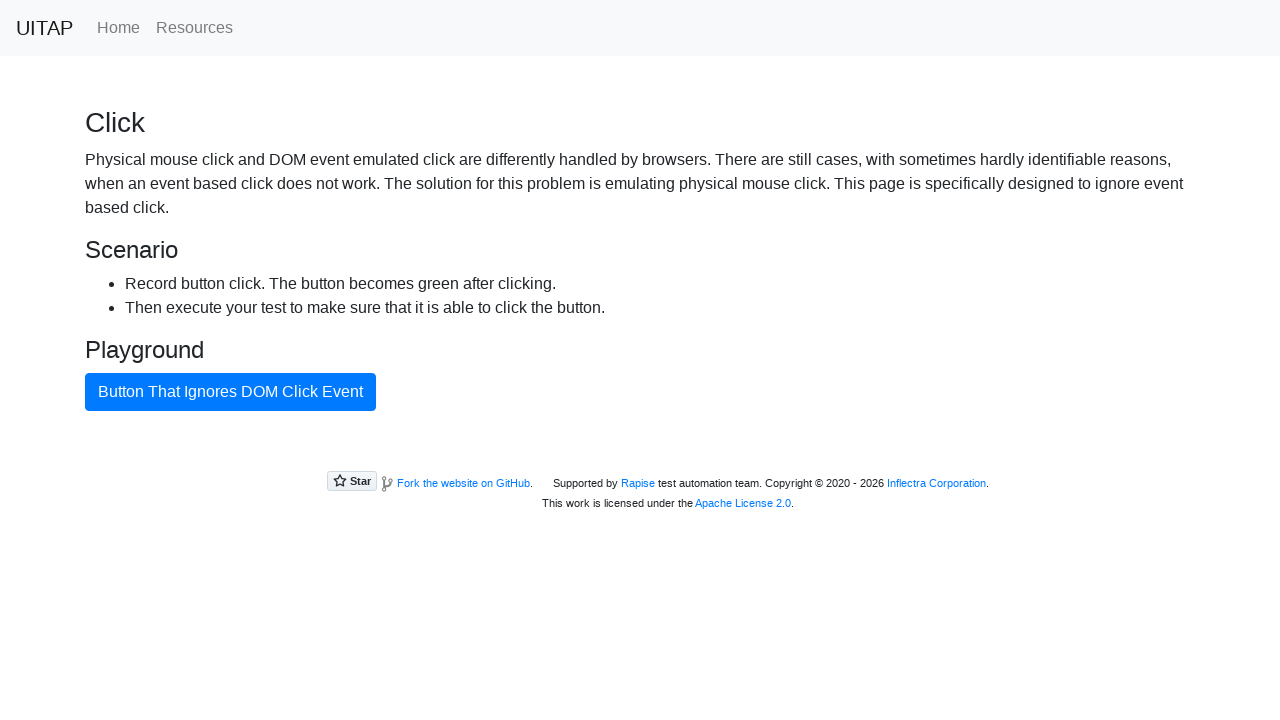

Clicked button that ignores DOM click events at (230, 392) on #badButton
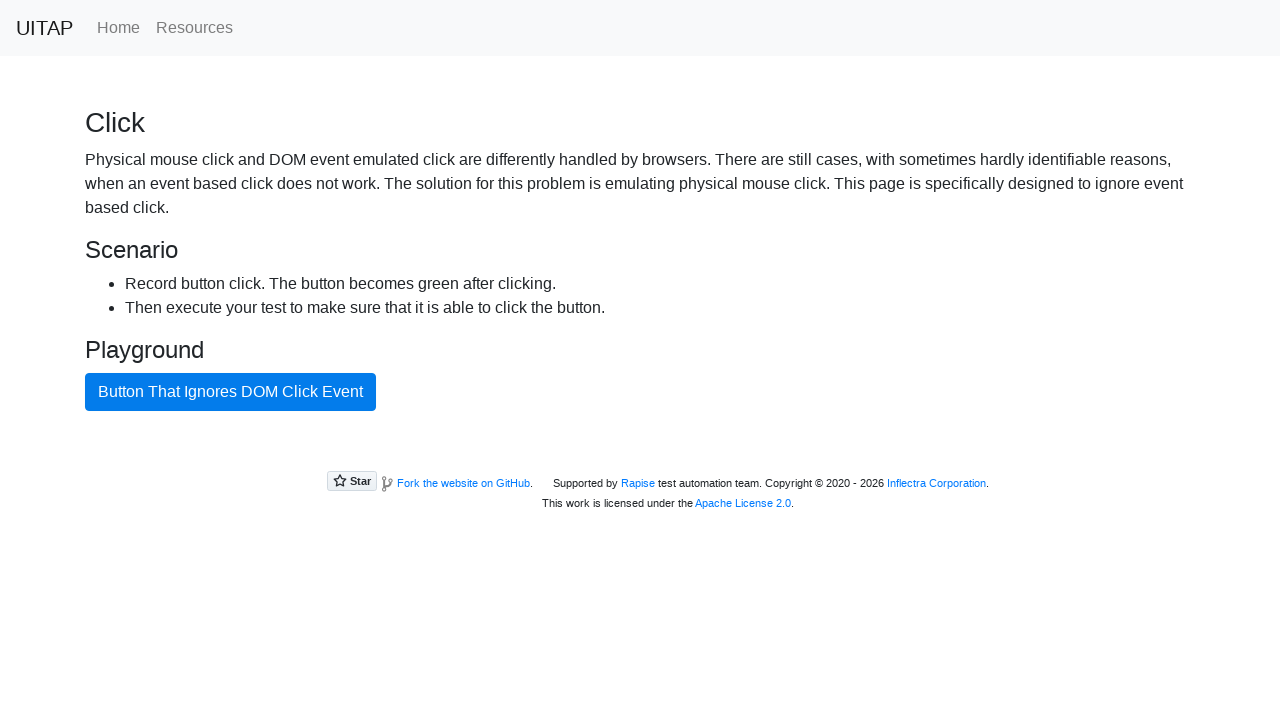

Refreshed the page
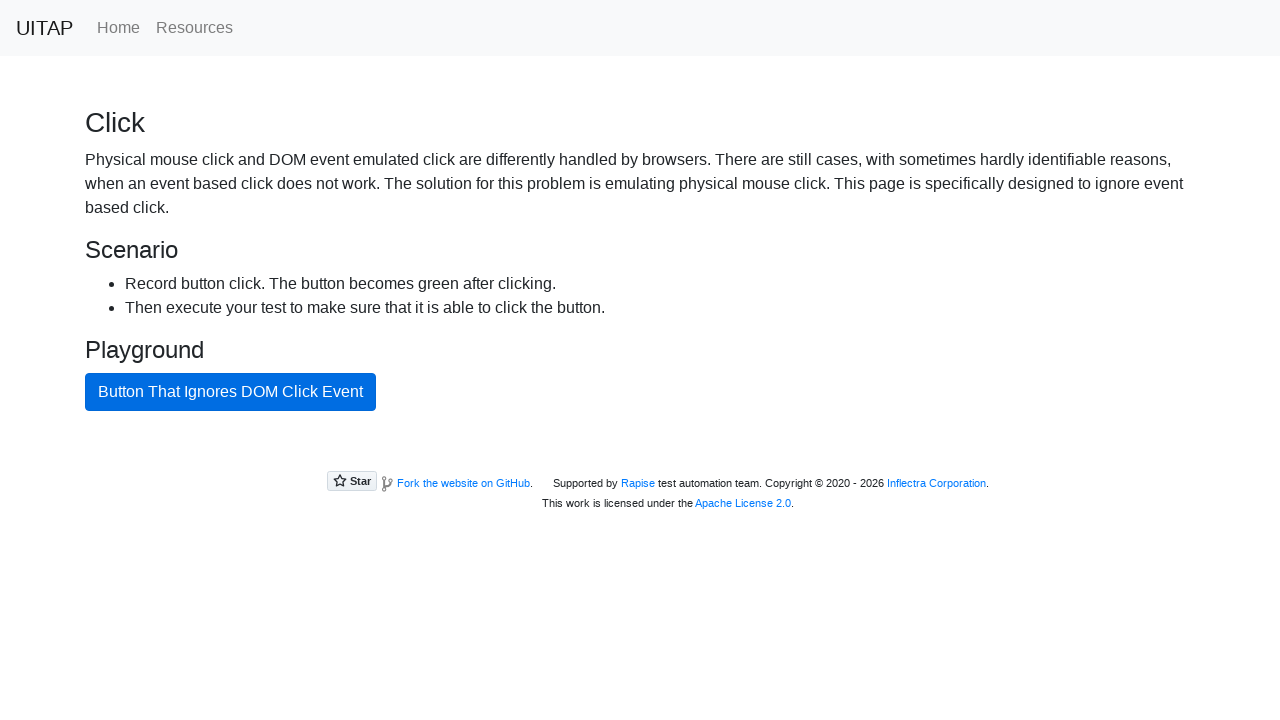

Clicked button again after page refresh at (230, 392) on #badButton
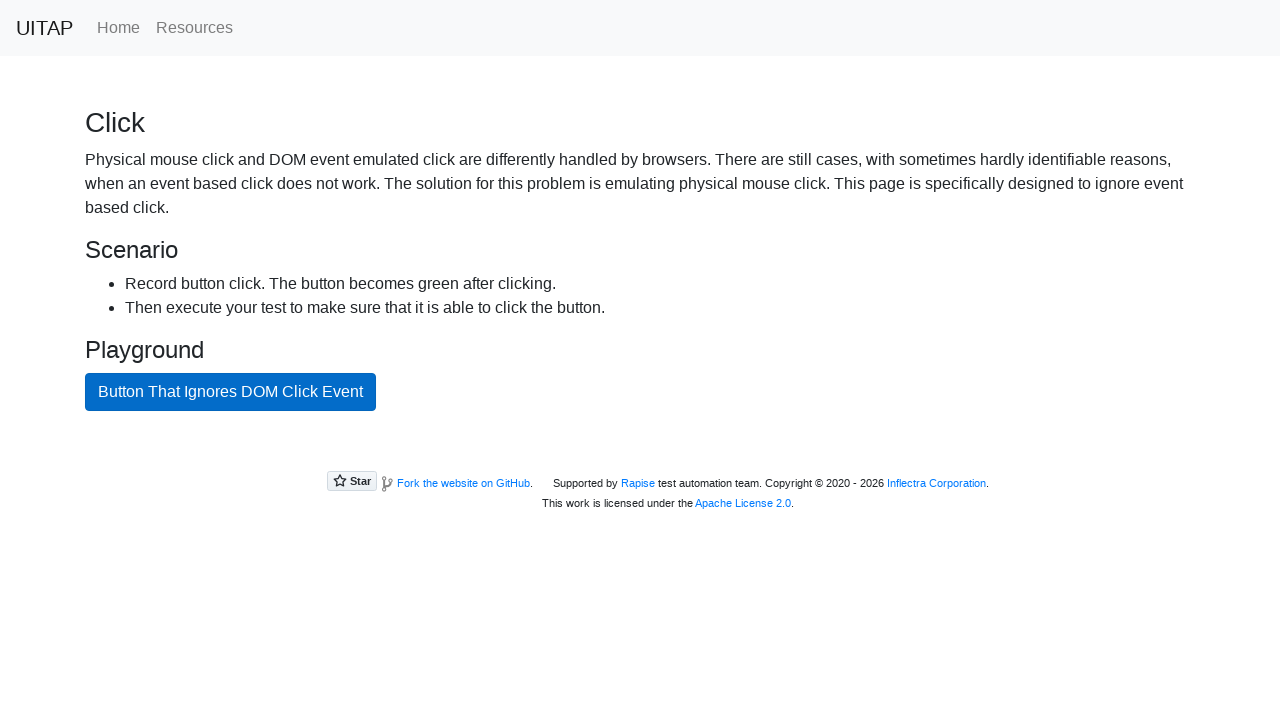

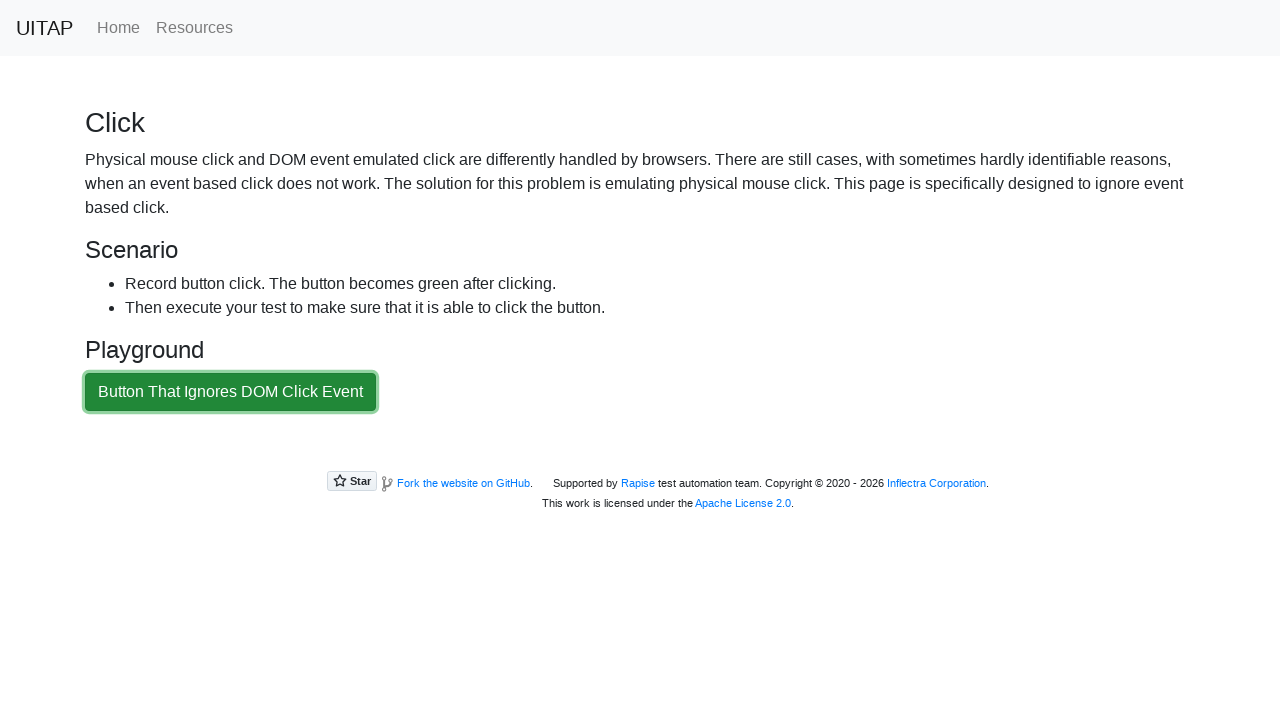